Navigates to the OrangeHRM demo login page and verifies the page loads by checking the title

Starting URL: https://opensource-demo.orangehrmlive.com/web/index.php/auth/login

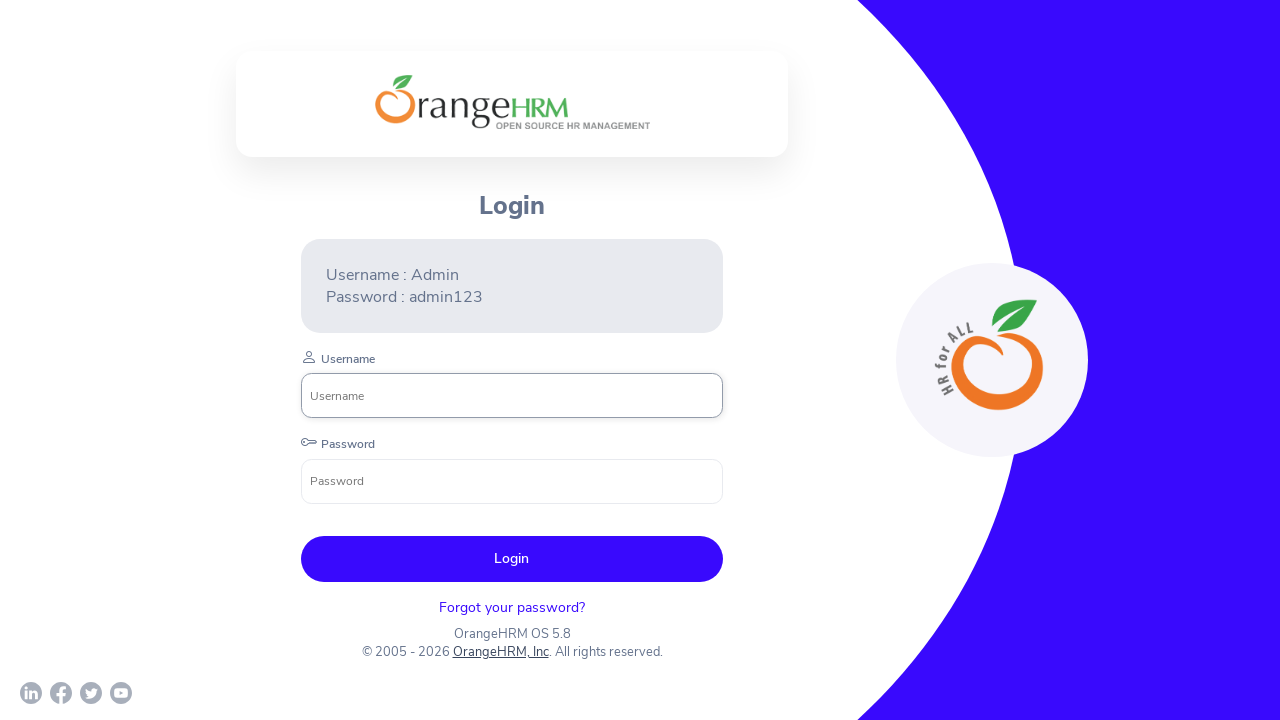

Waited for login page to reach domcontentloaded state
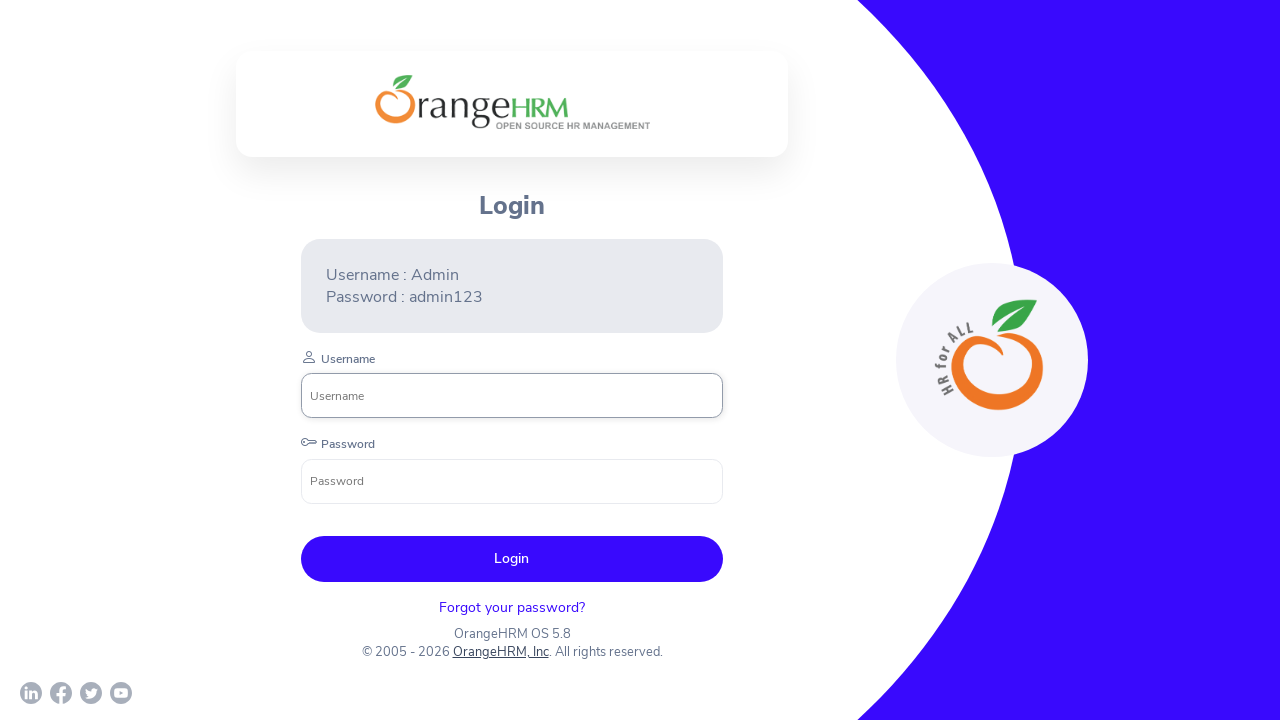

Retrieved page title: 'OrangeHRM'
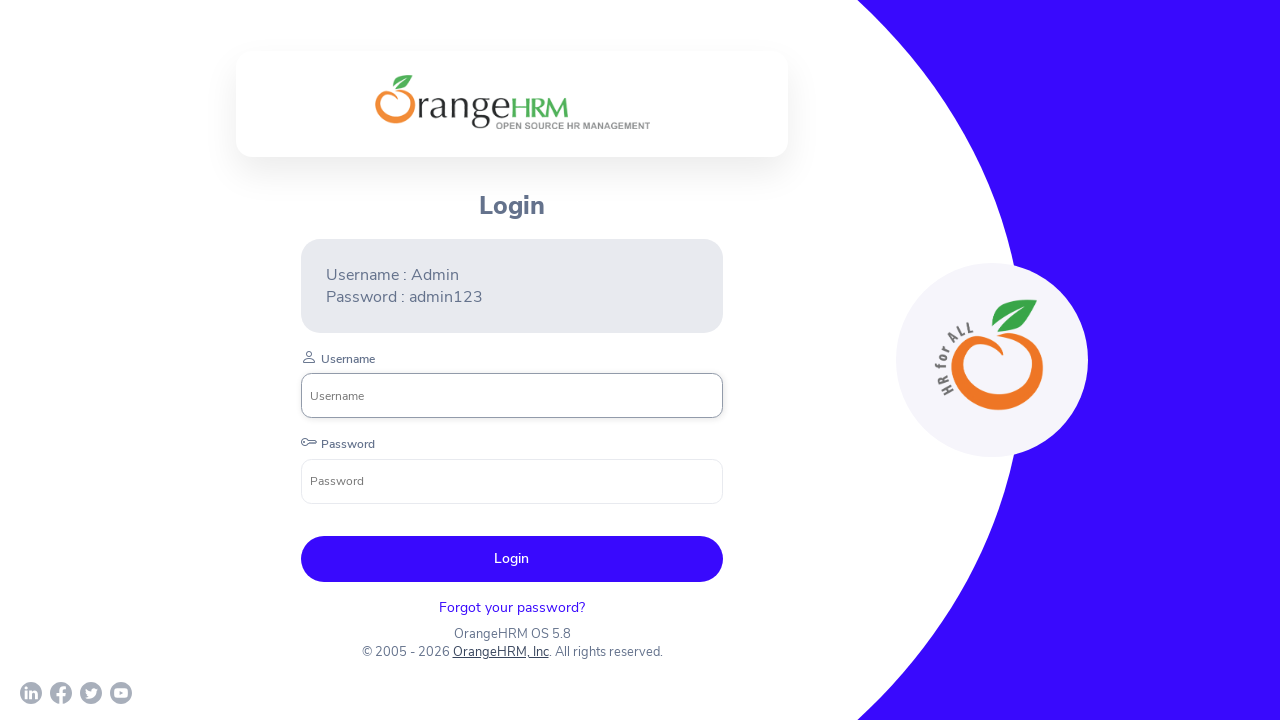

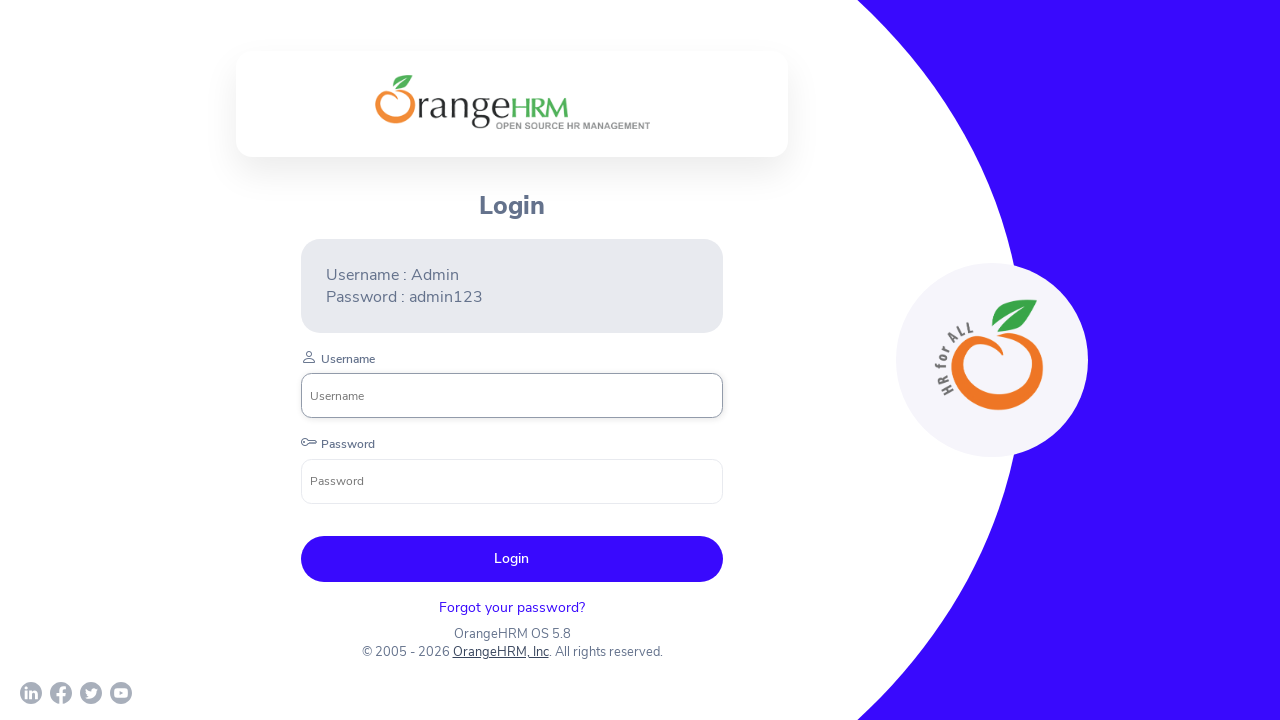